Tests navigation to the Elements page on DemoQA website by clicking on the Elements card

Starting URL: https://demoqa.com/

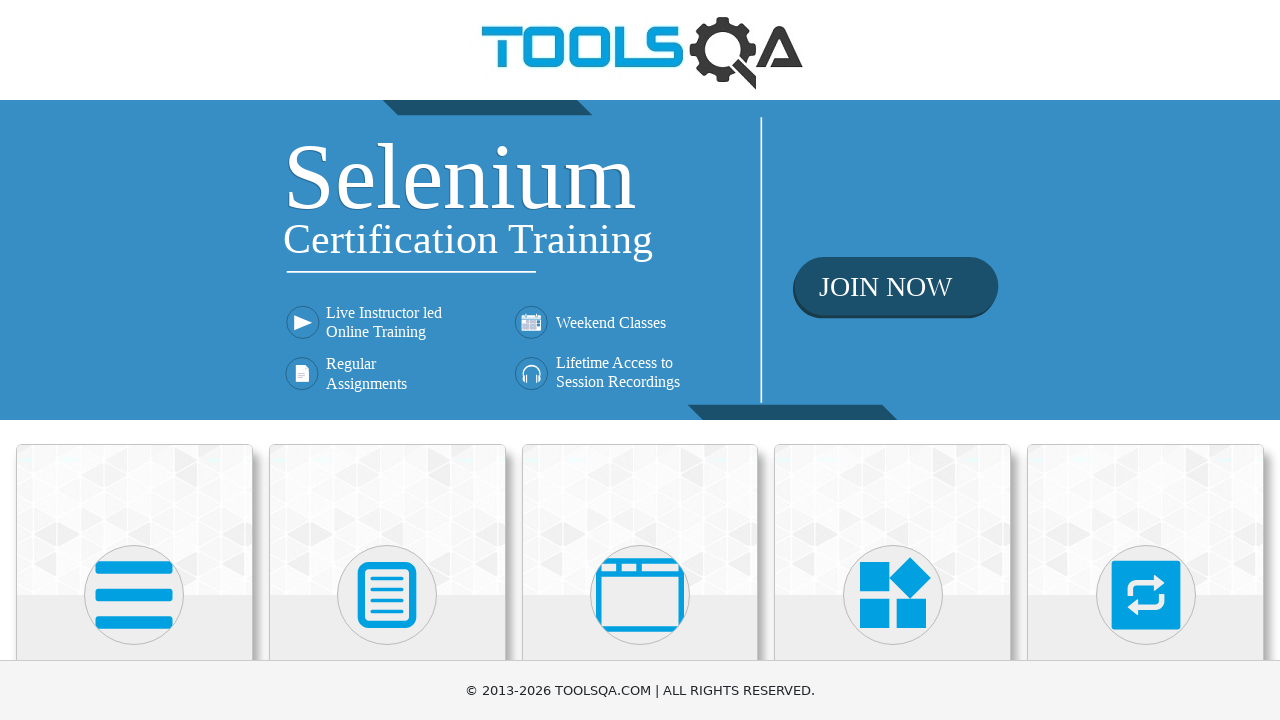

Clicked on the Elements card at (134, 360) on .card-body
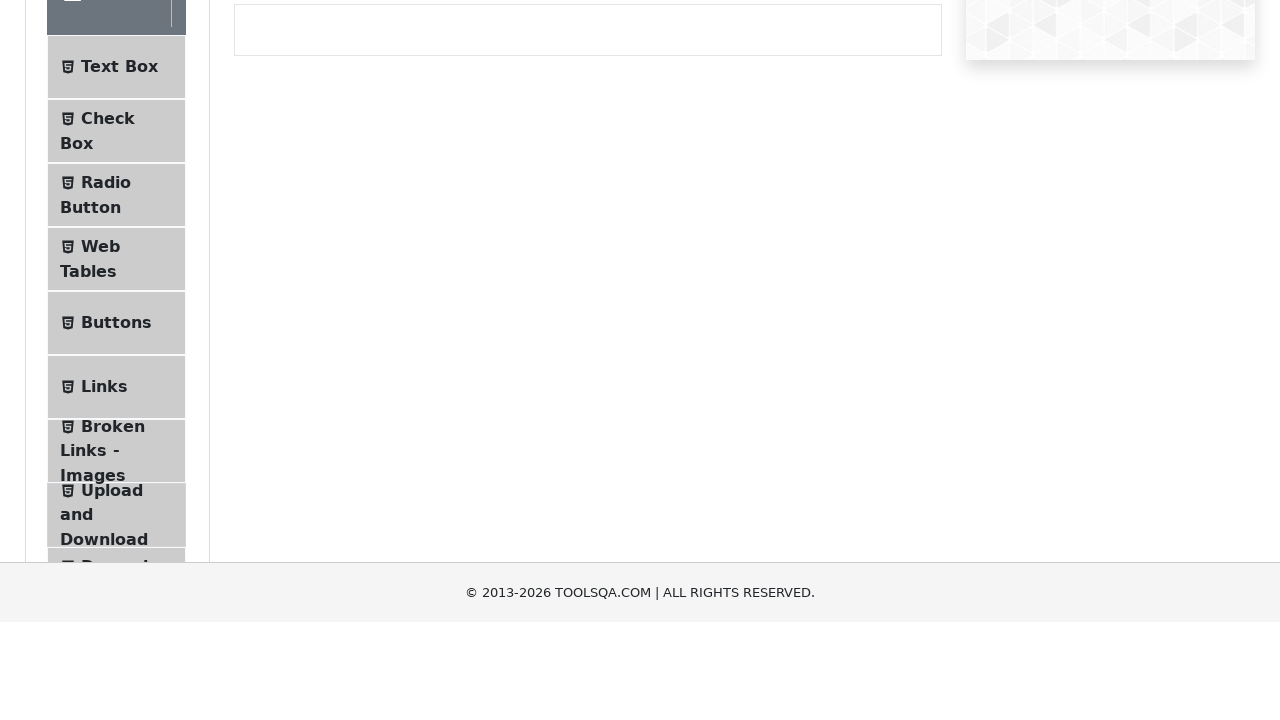

Verified navigation to Elements page at https://demoqa.com/elements
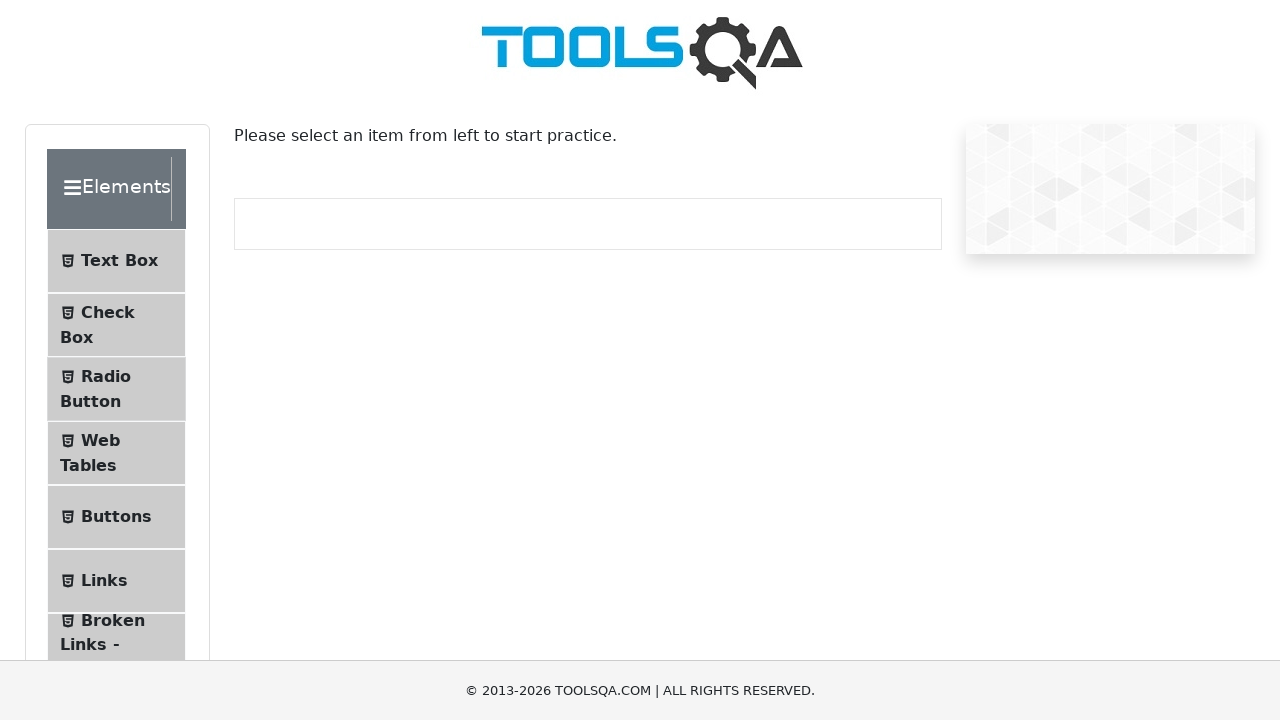

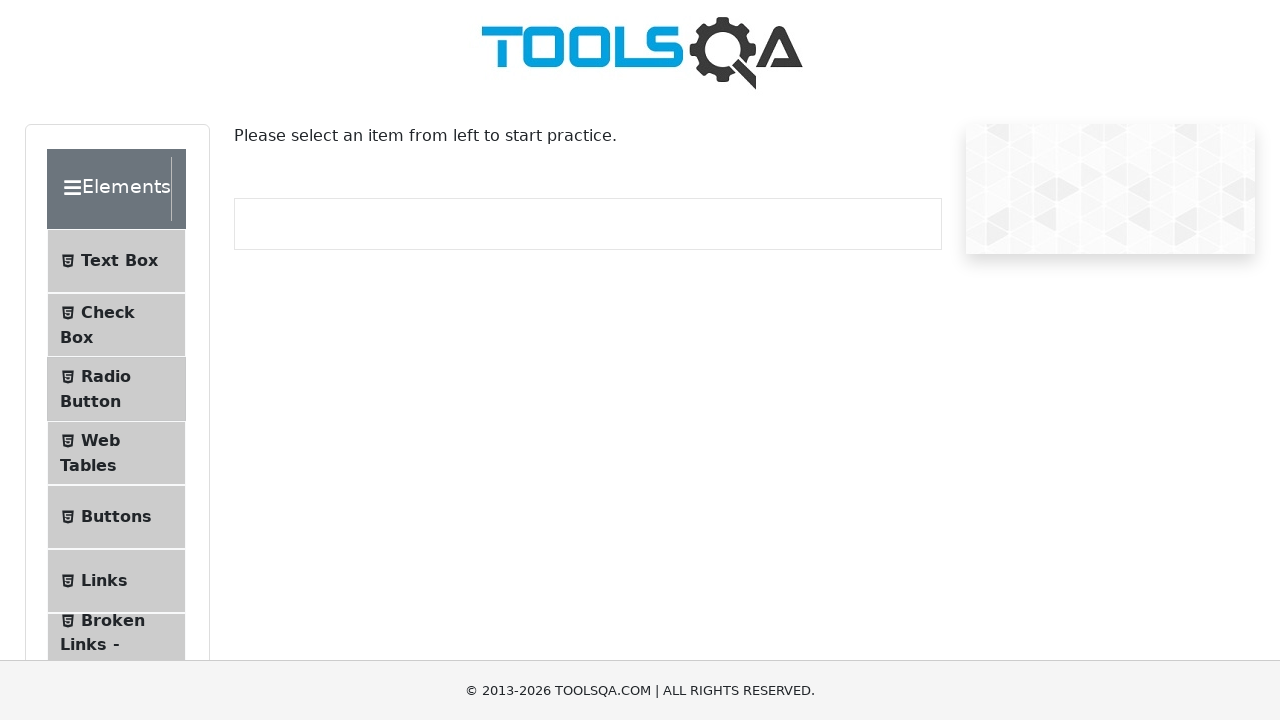